Tests multiple tab handling by clicking a button that opens a new tab, switching to the new tab to verify content, and then switching back to the parent window.

Starting URL: https://demoqa.com/browser-windows

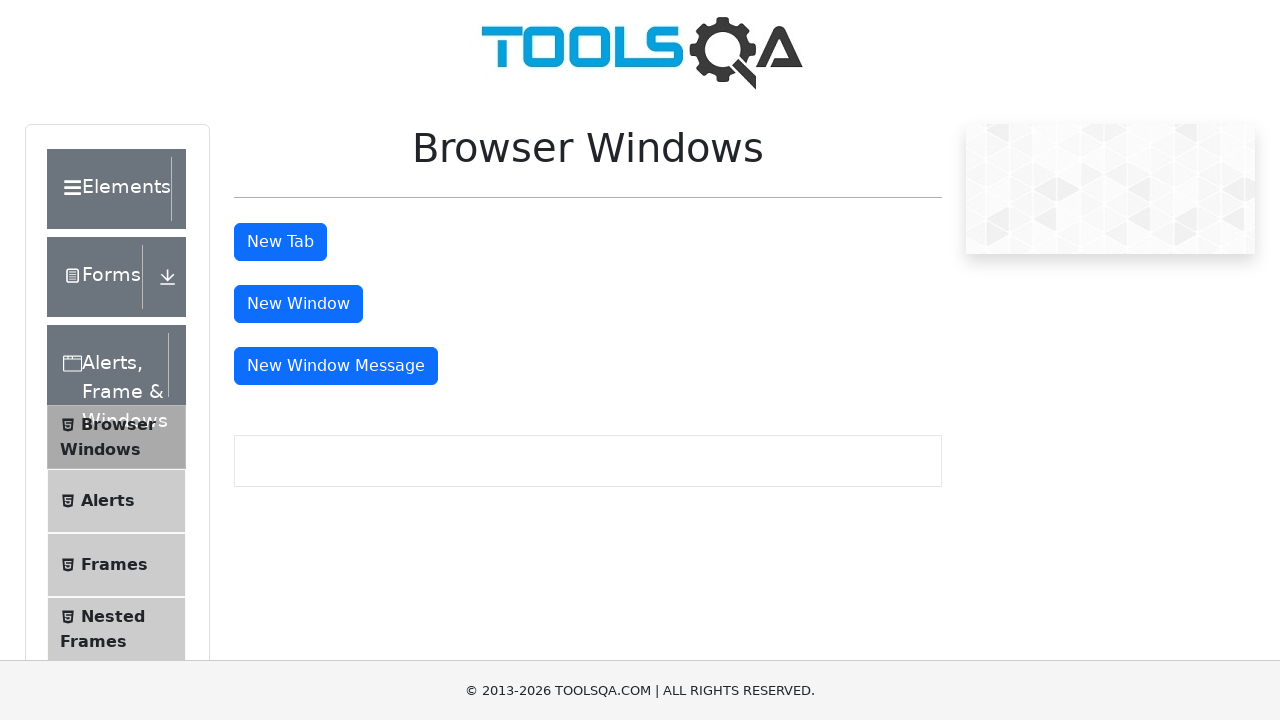

Clicked 'New Tab' button to open new tab at (280, 242) on #tabButton
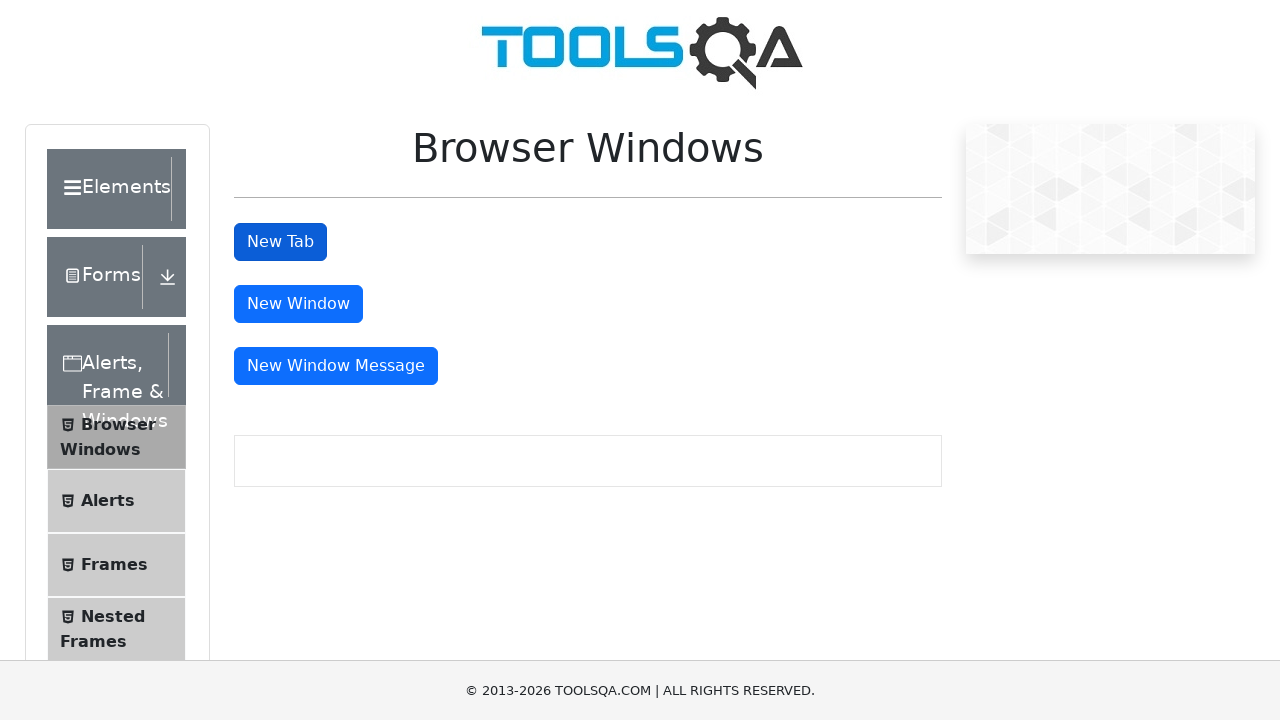

New tab opened and child page reference obtained
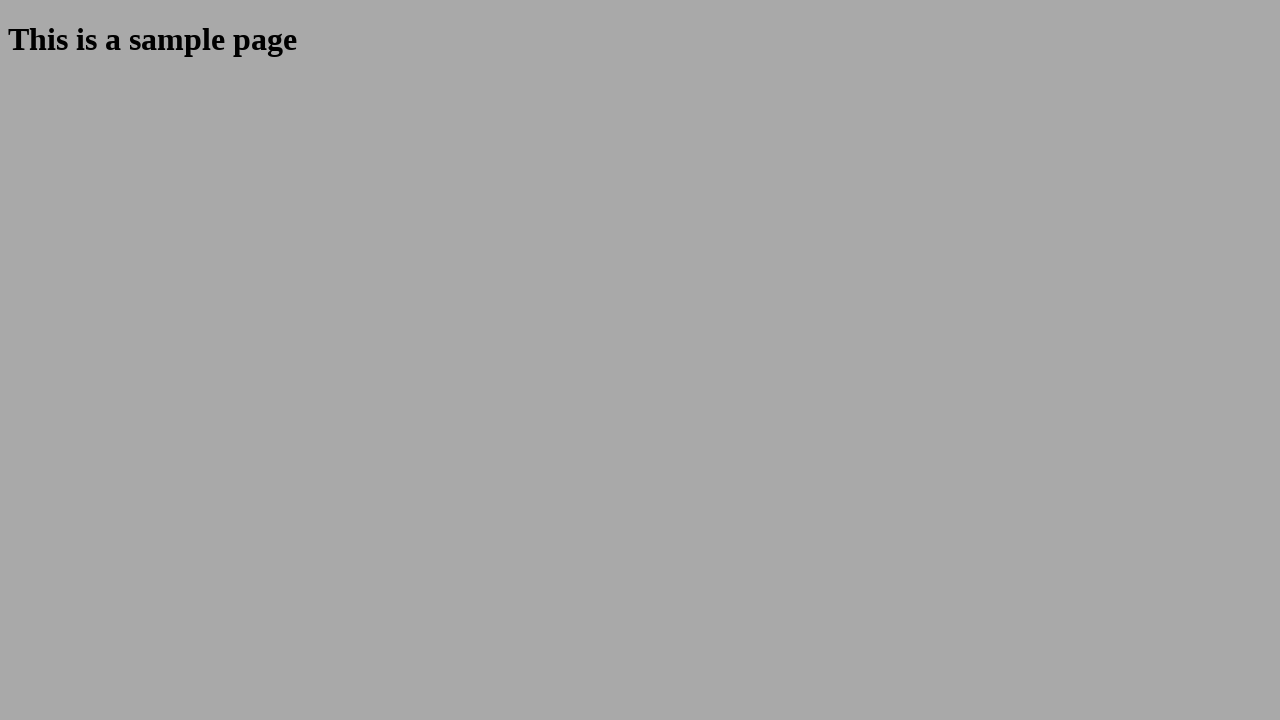

Waited for sample heading to load in new tab
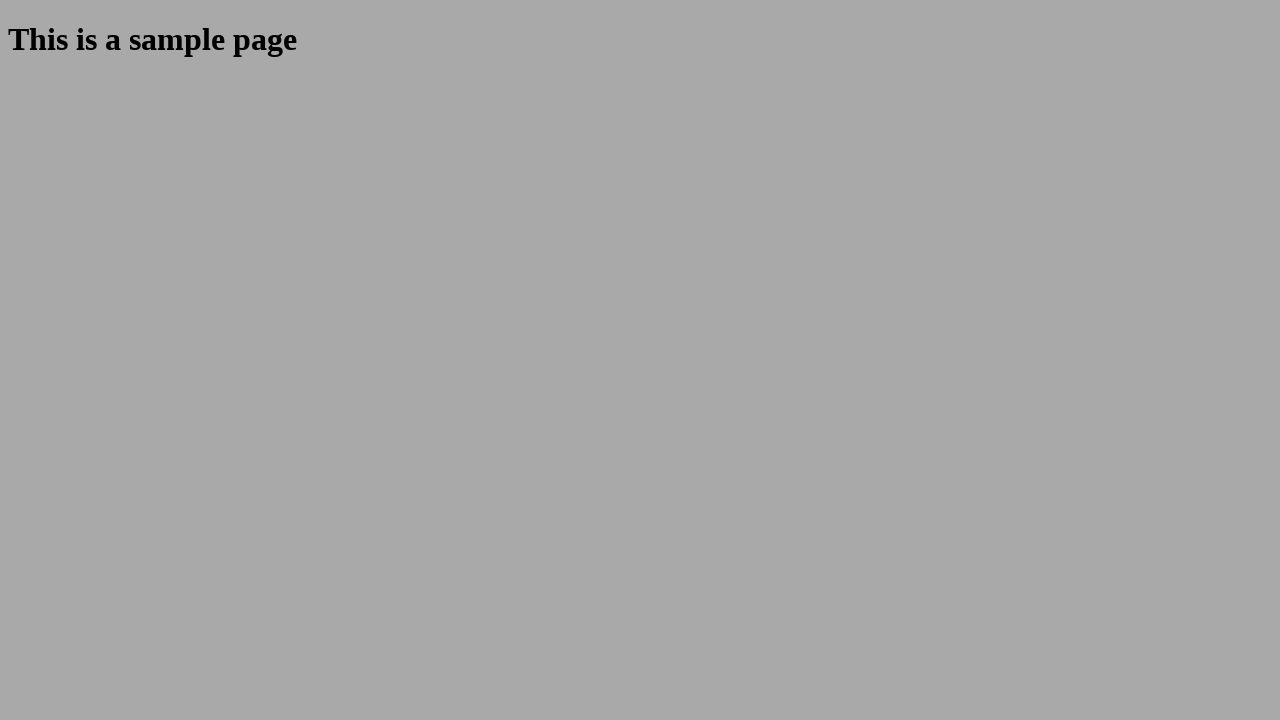

Retrieved heading text from new tab: 'This is a sample page'
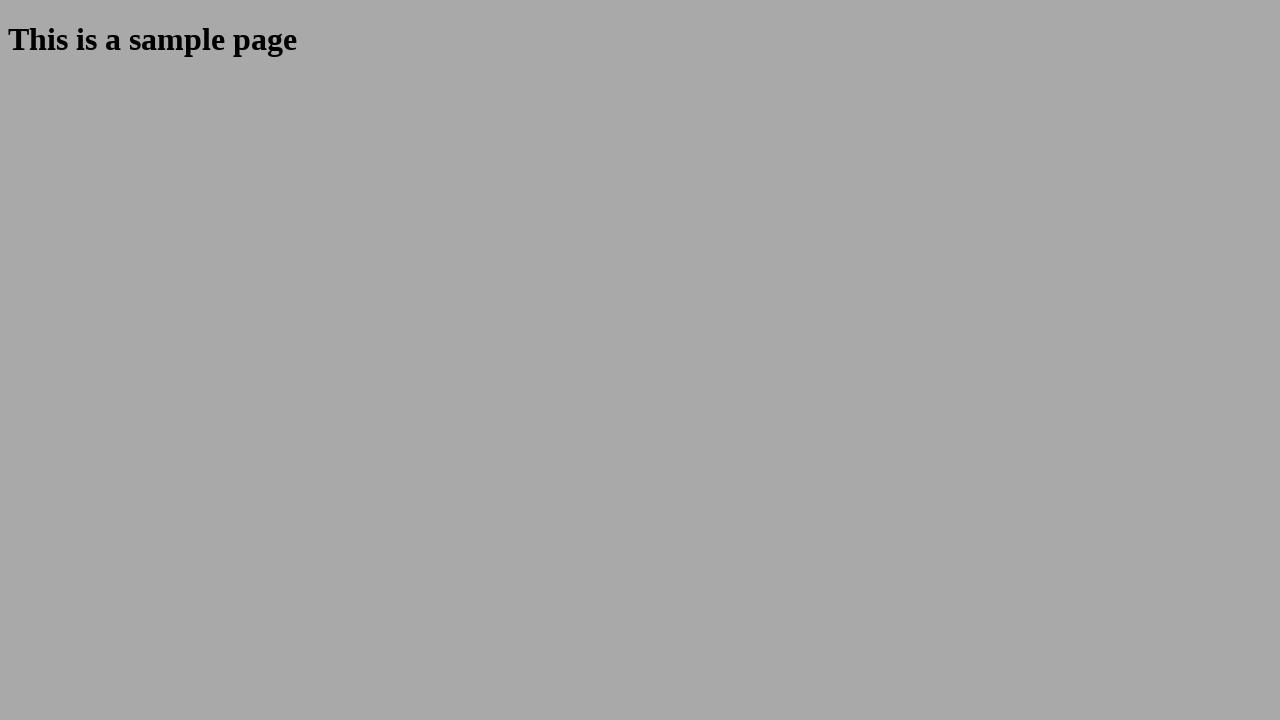

Closed child tab
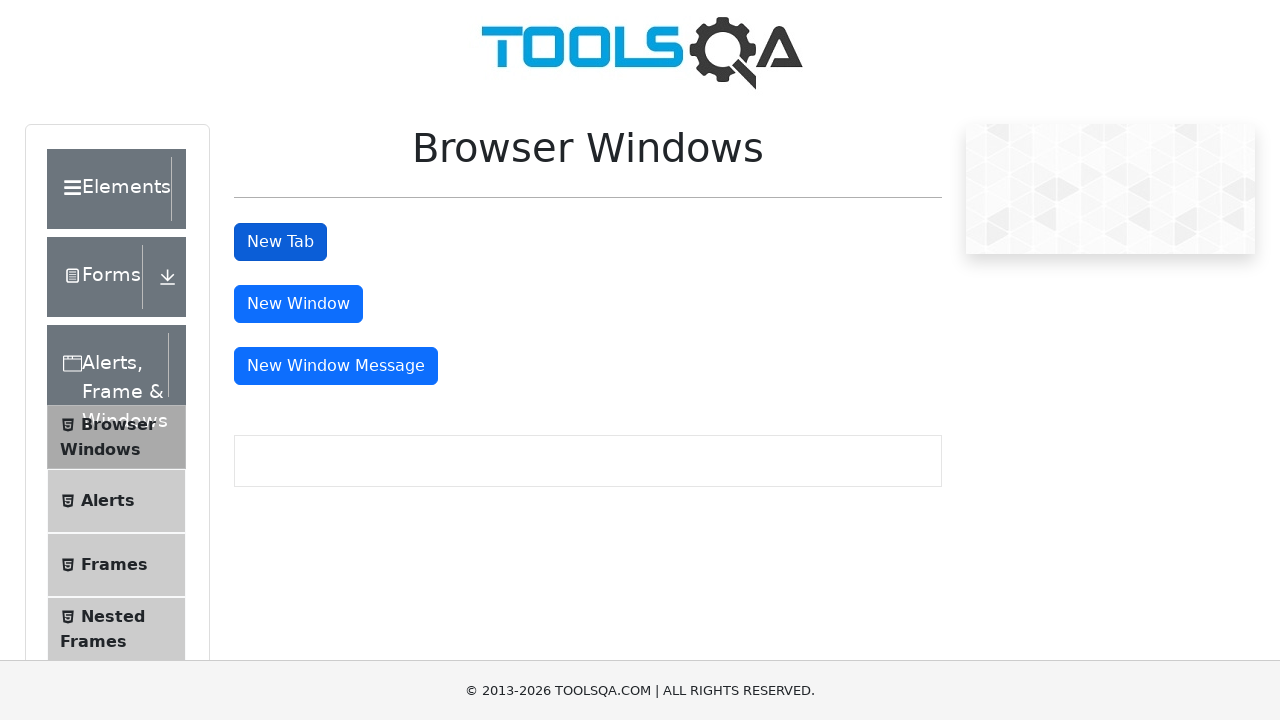

Verified parent tab is active by confirming 'New Tab' button is present
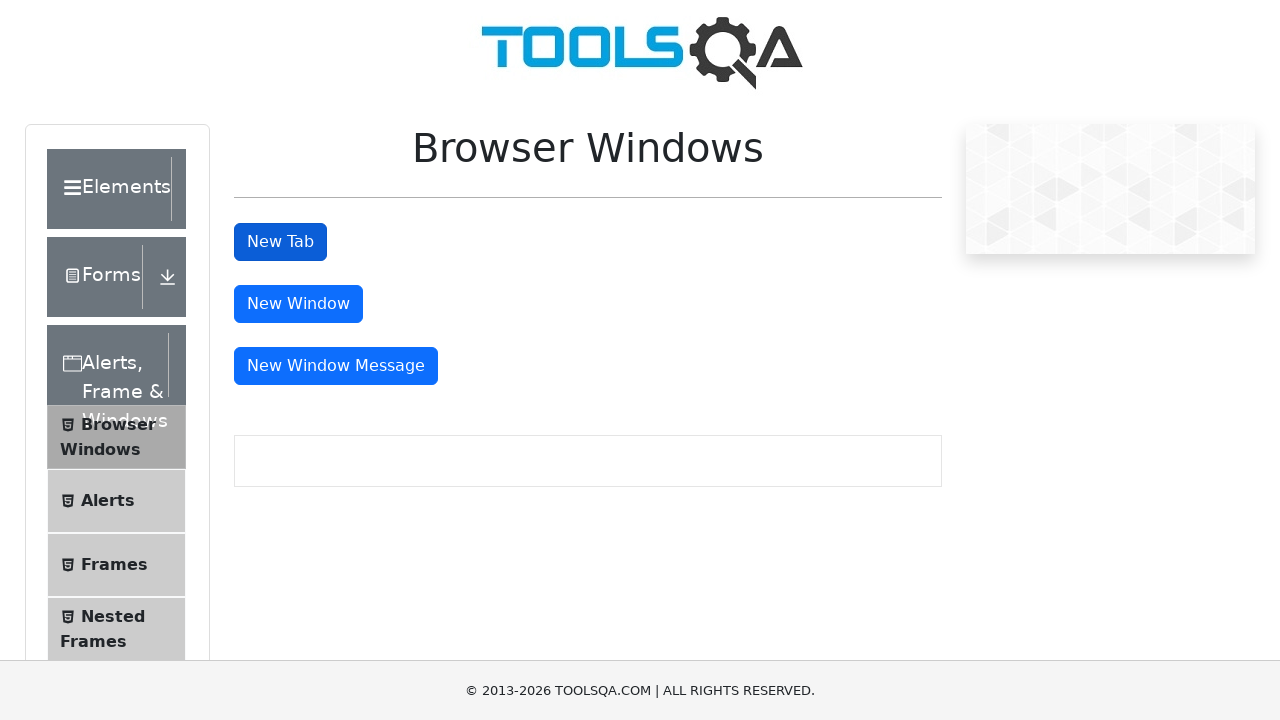

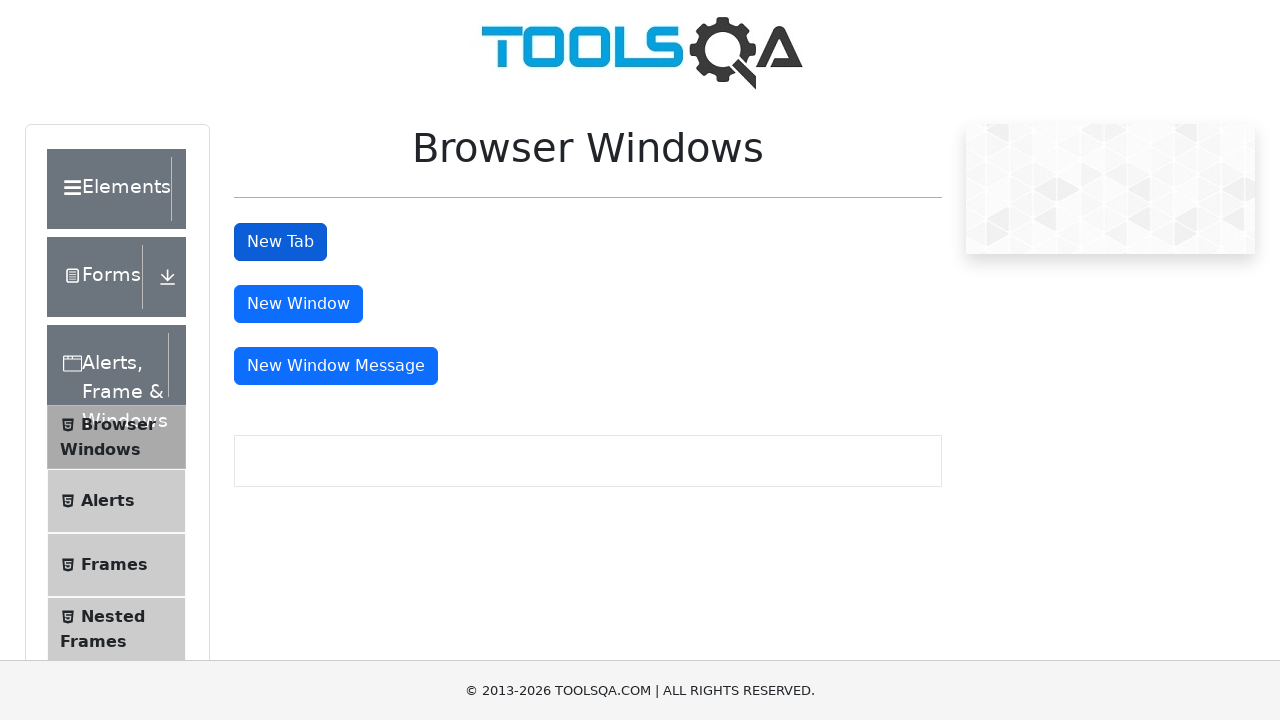